Tests calendar date picker functionality by selecting a specific date (June 15, 2024) through year, month, and day selection, then verifies the selected date is displayed correctly.

Starting URL: https://rahulshettyacademy.com/seleniumPractise/#/offers

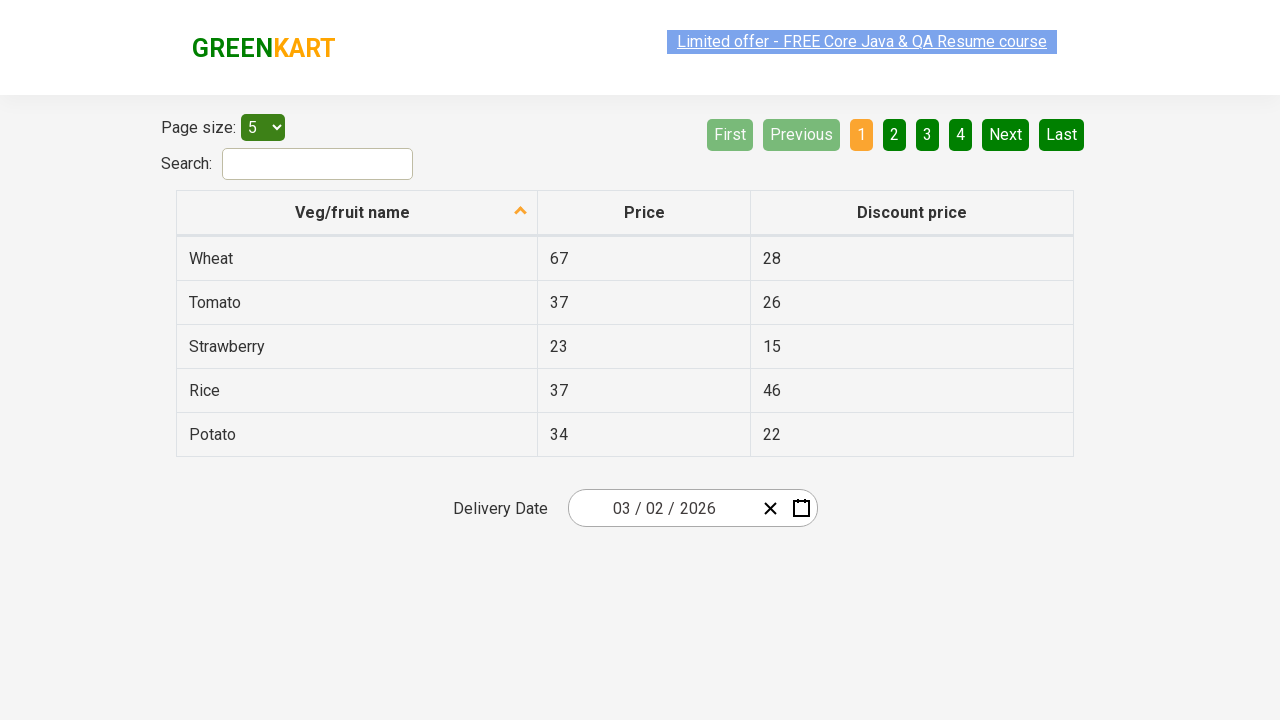

Clicked date picker wrapper to open calendar at (692, 508) on .react-date-picker__wrapper
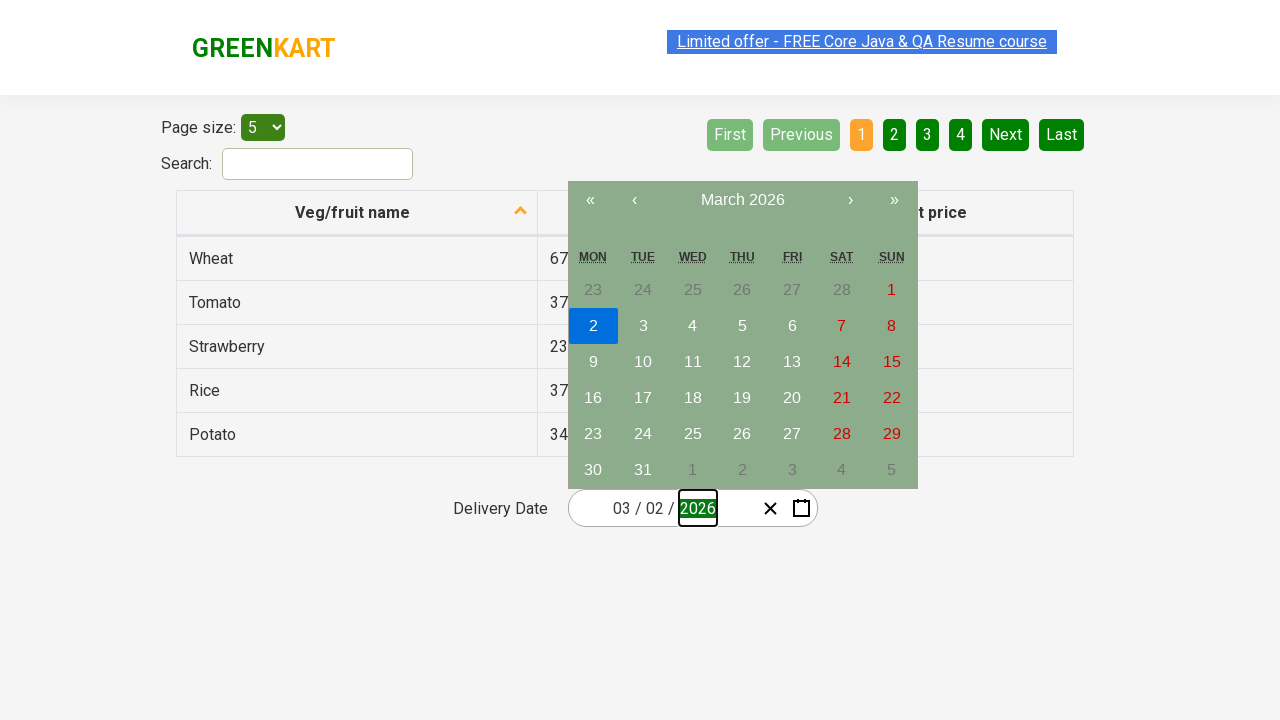

Clicked navigation label to navigate to month view at (742, 200) on .react-calendar__navigation__label
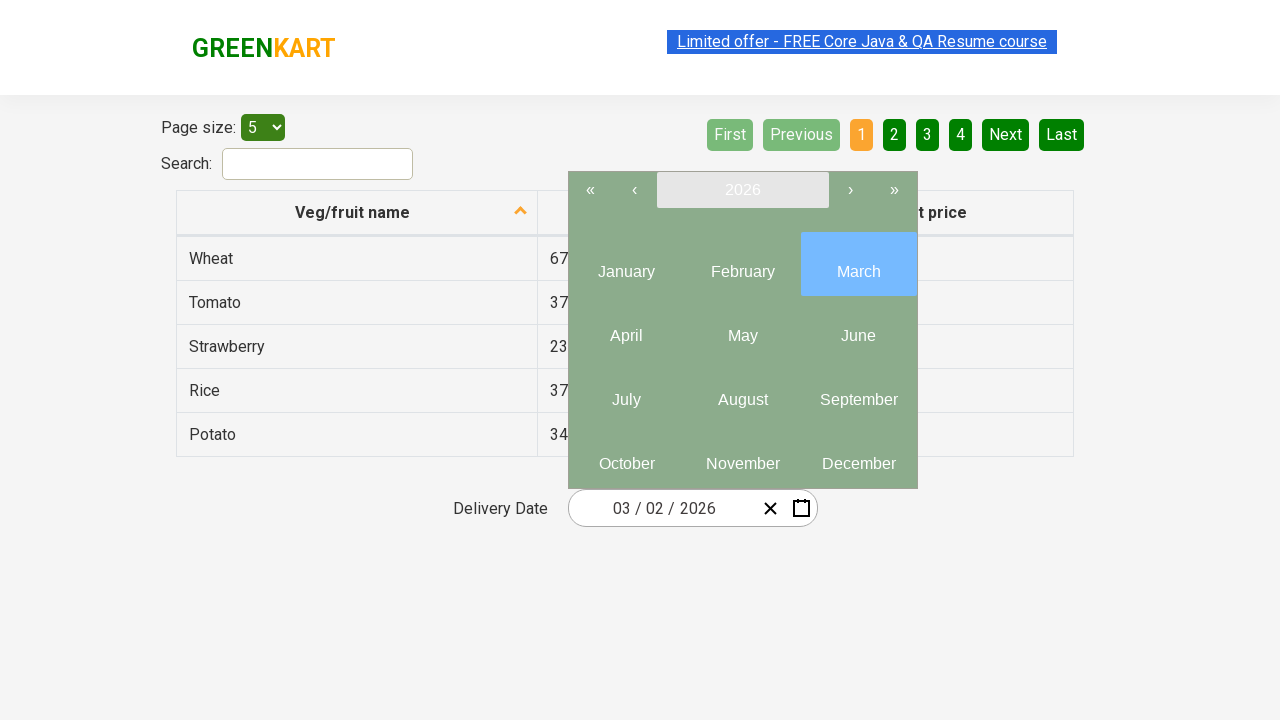

Clicked navigation label again to navigate to year view at (742, 190) on .react-calendar__navigation__label
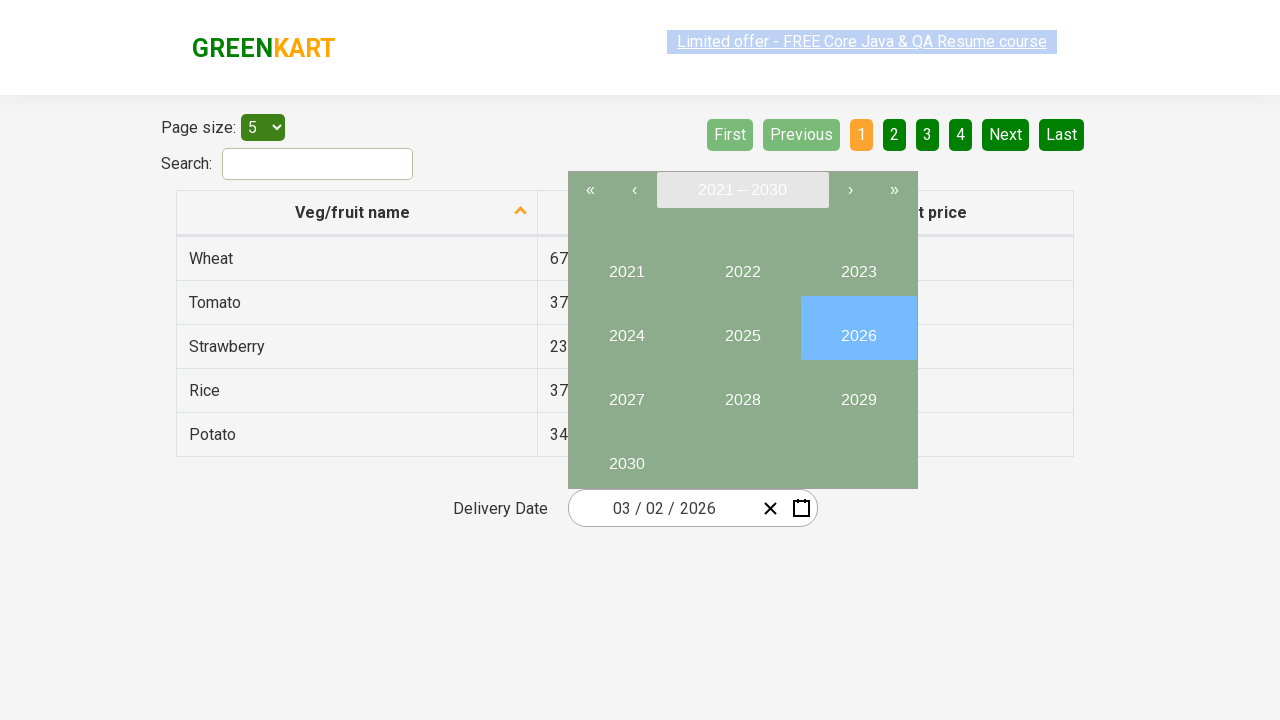

Selected year 2024 from year picker at (626, 328) on //button[text()='2024']
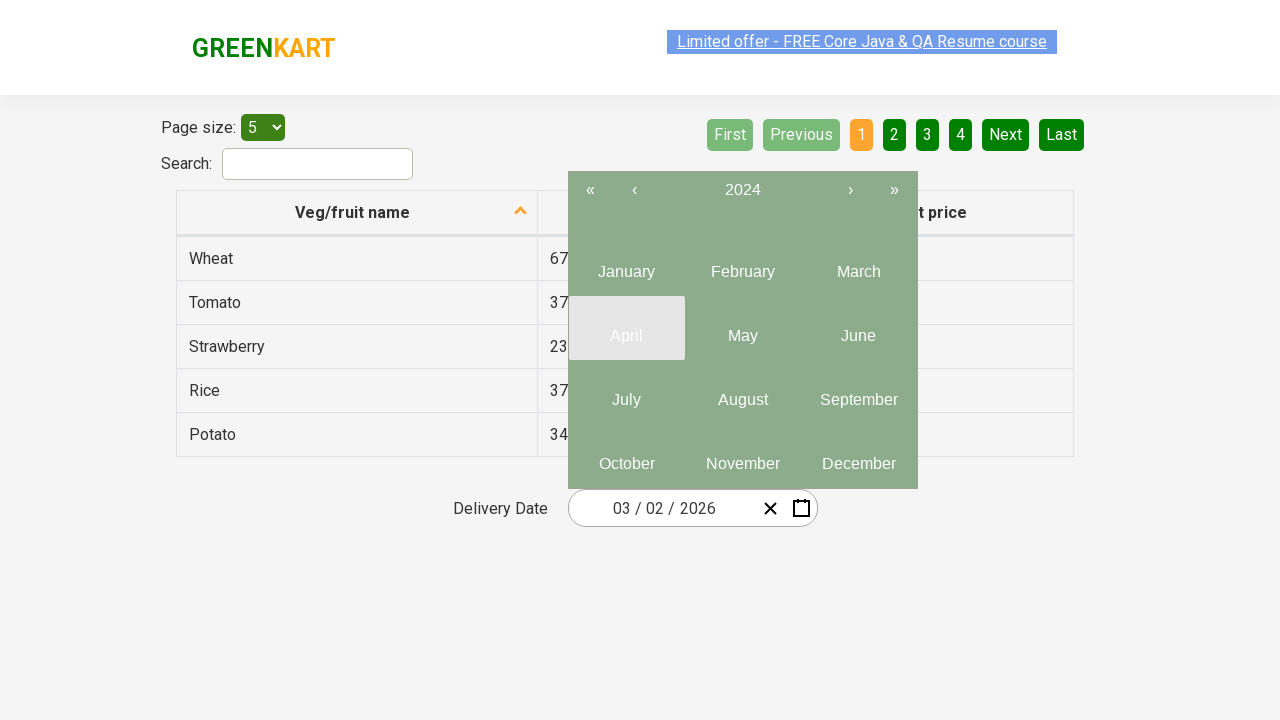

Selected month 6 (June) from month picker at (858, 328) on .react-calendar__tile >> nth=5
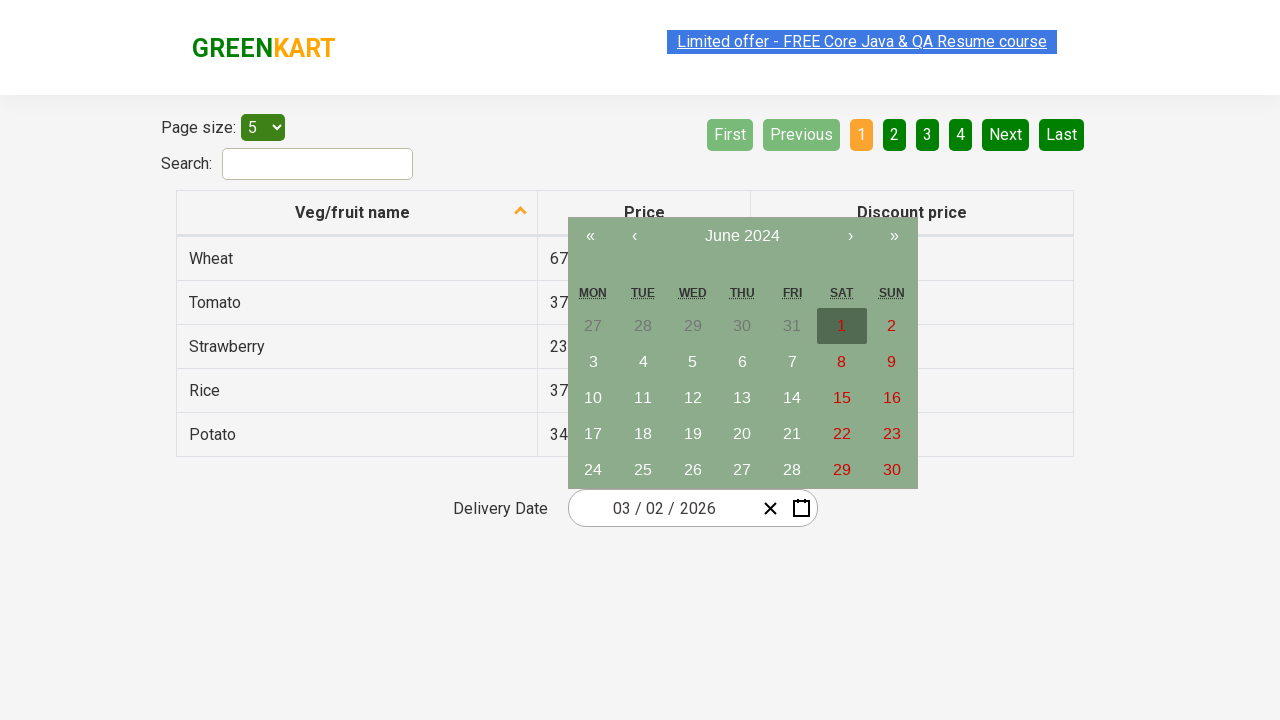

Selected date 15 from calendar at (842, 398) on //abbr[text()='15']
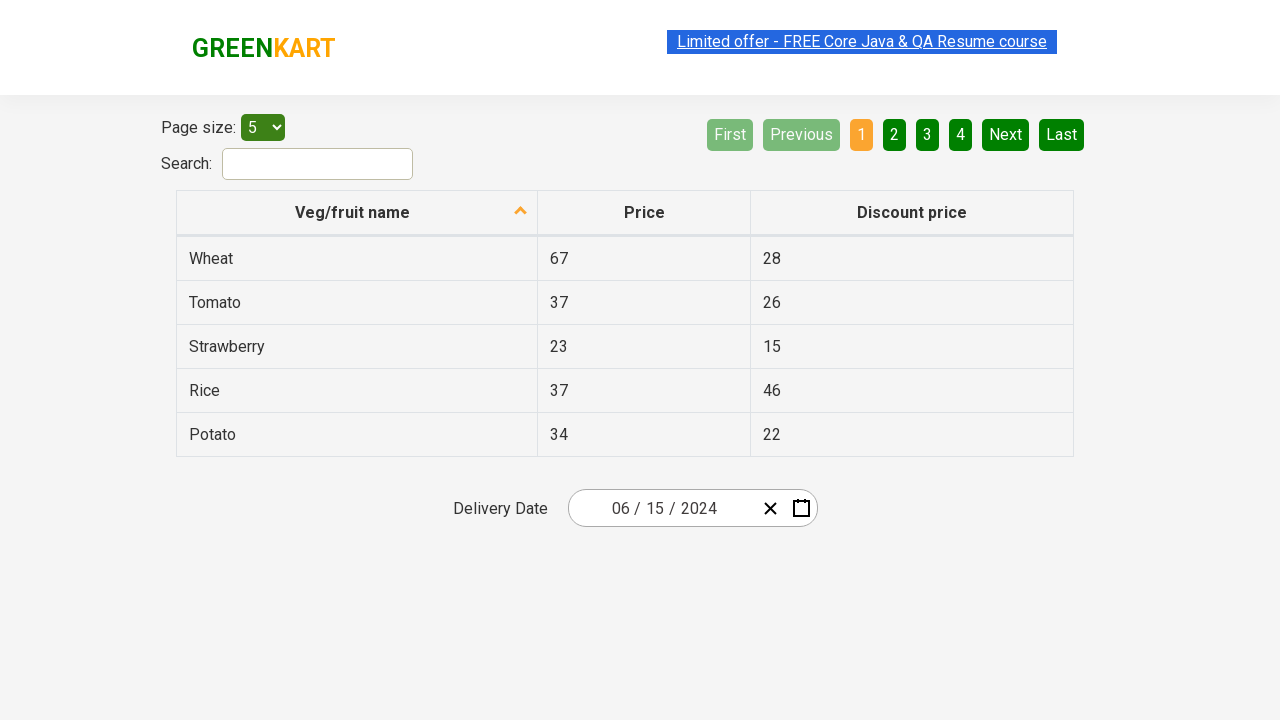

Date picker input fields loaded
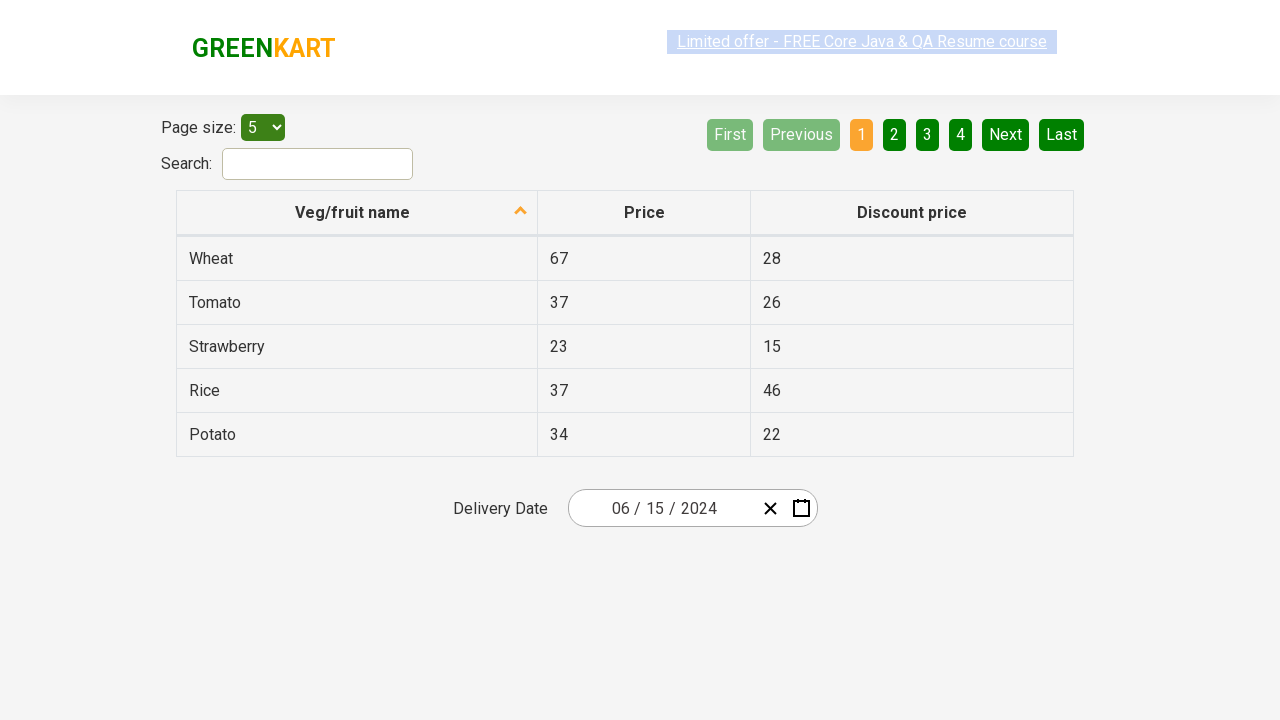

Verified input field 0 contains expected value '6'
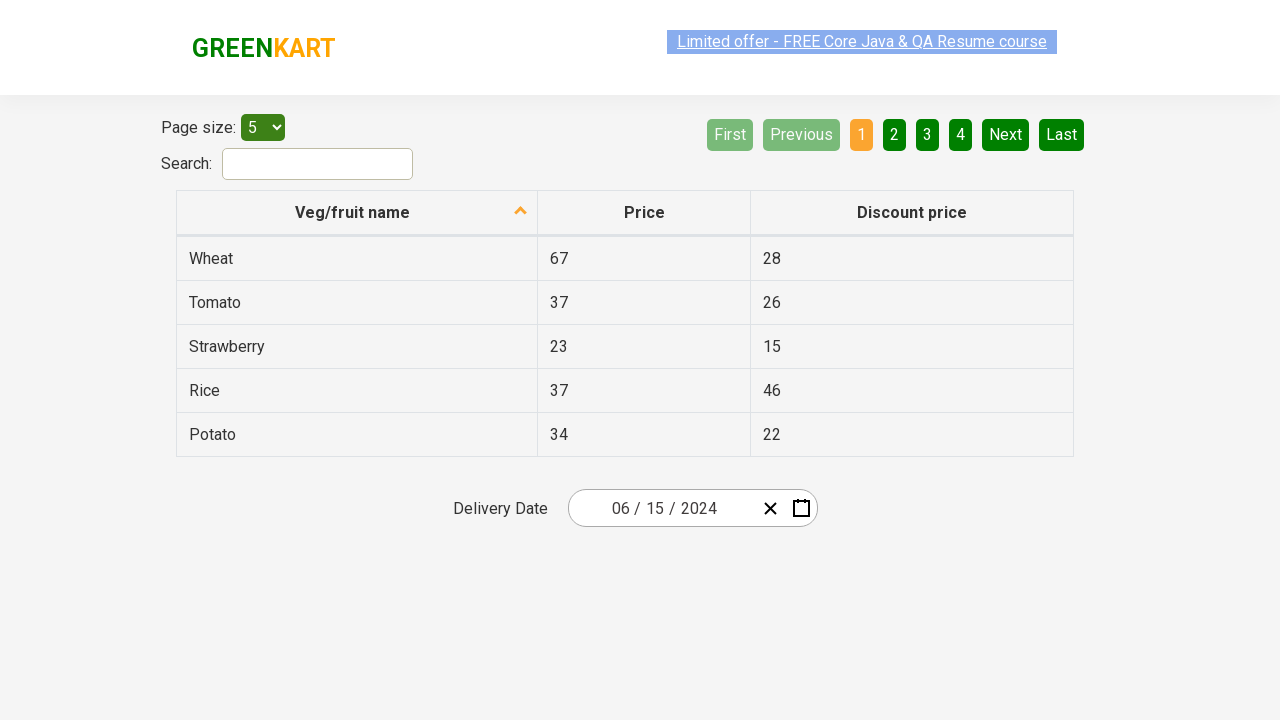

Verified input field 1 contains expected value '15'
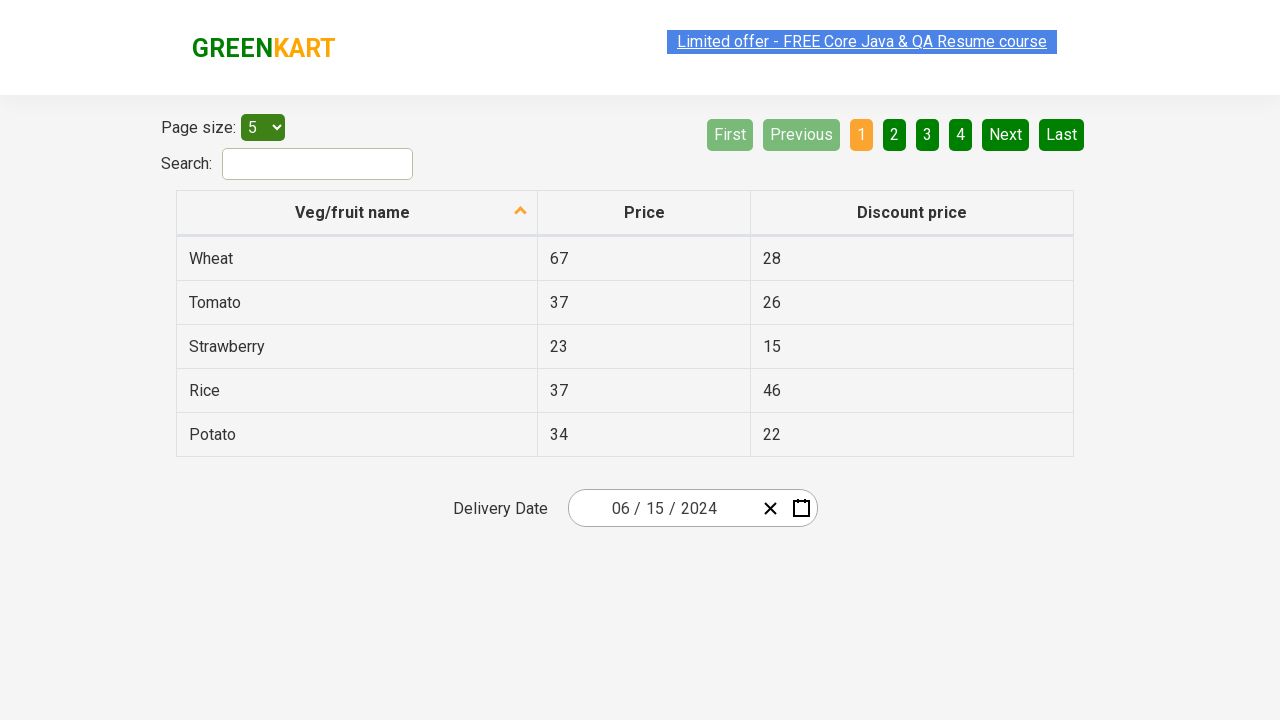

Verified input field 2 contains expected value '2024'
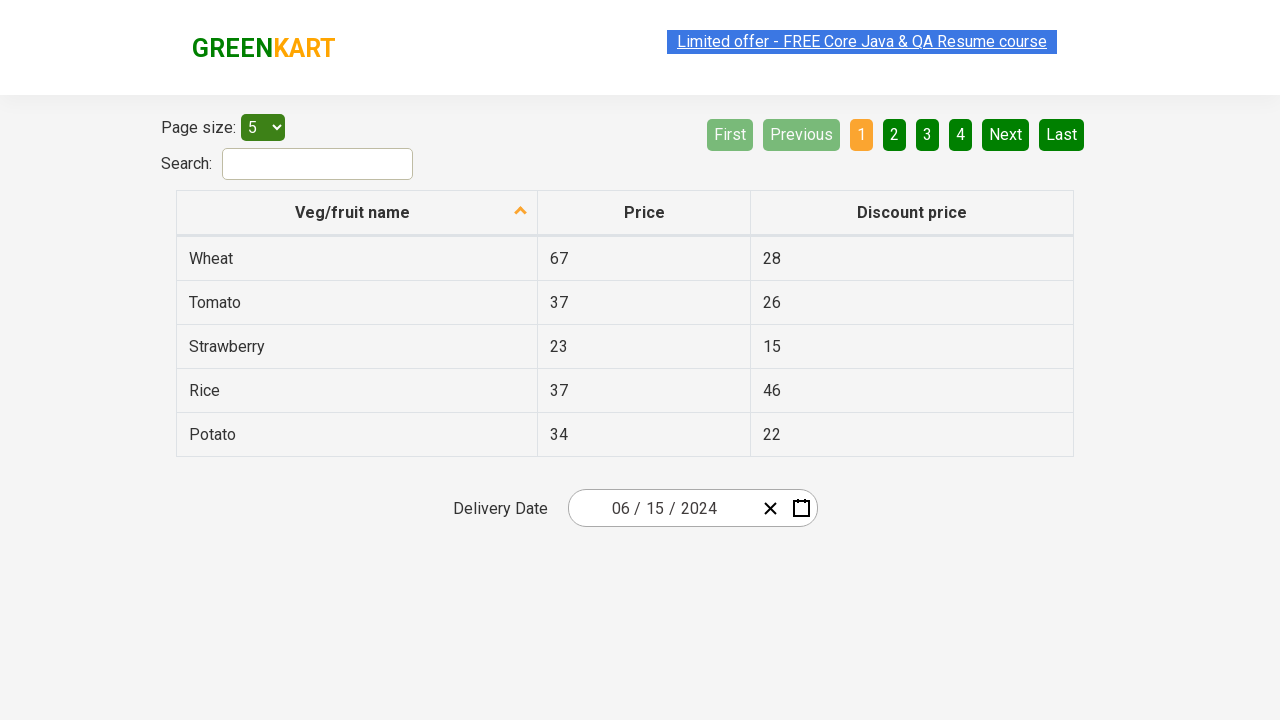

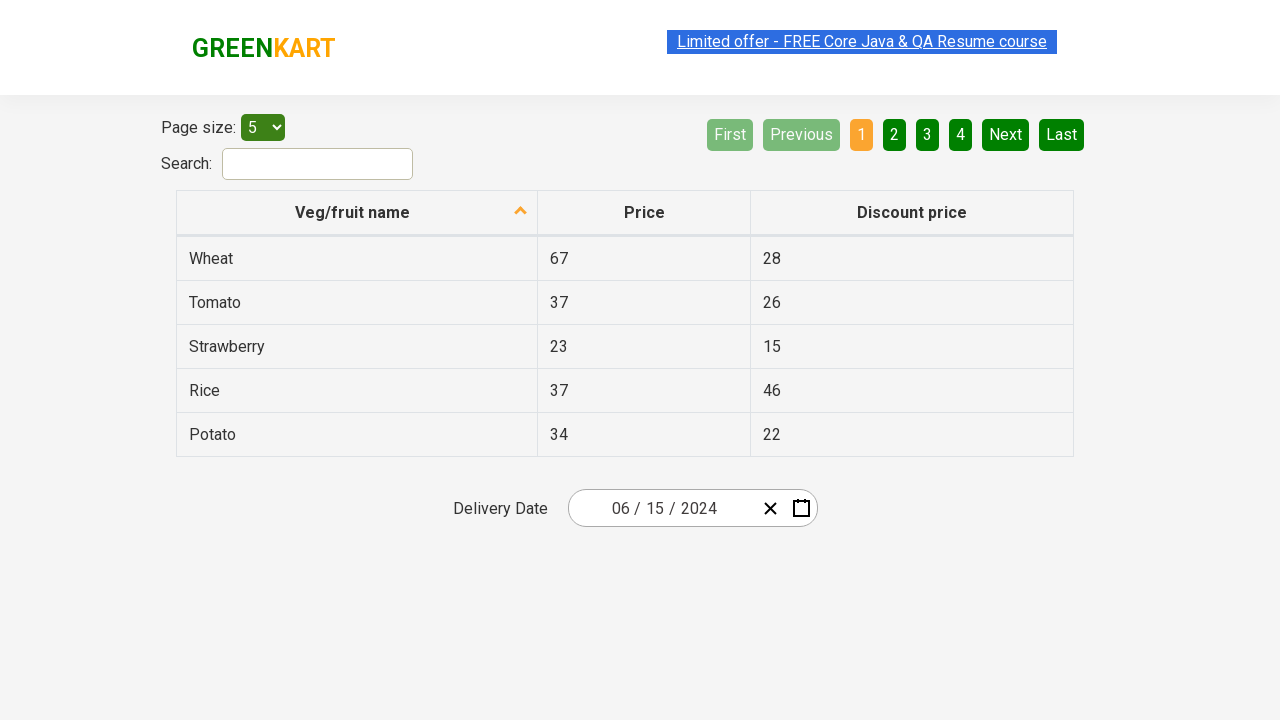